Tests form interactions including clicking links, filling text fields, selecting radio buttons, checkboxes, and dropdown options on a sample form

Starting URL: https://www.mycontactform.com

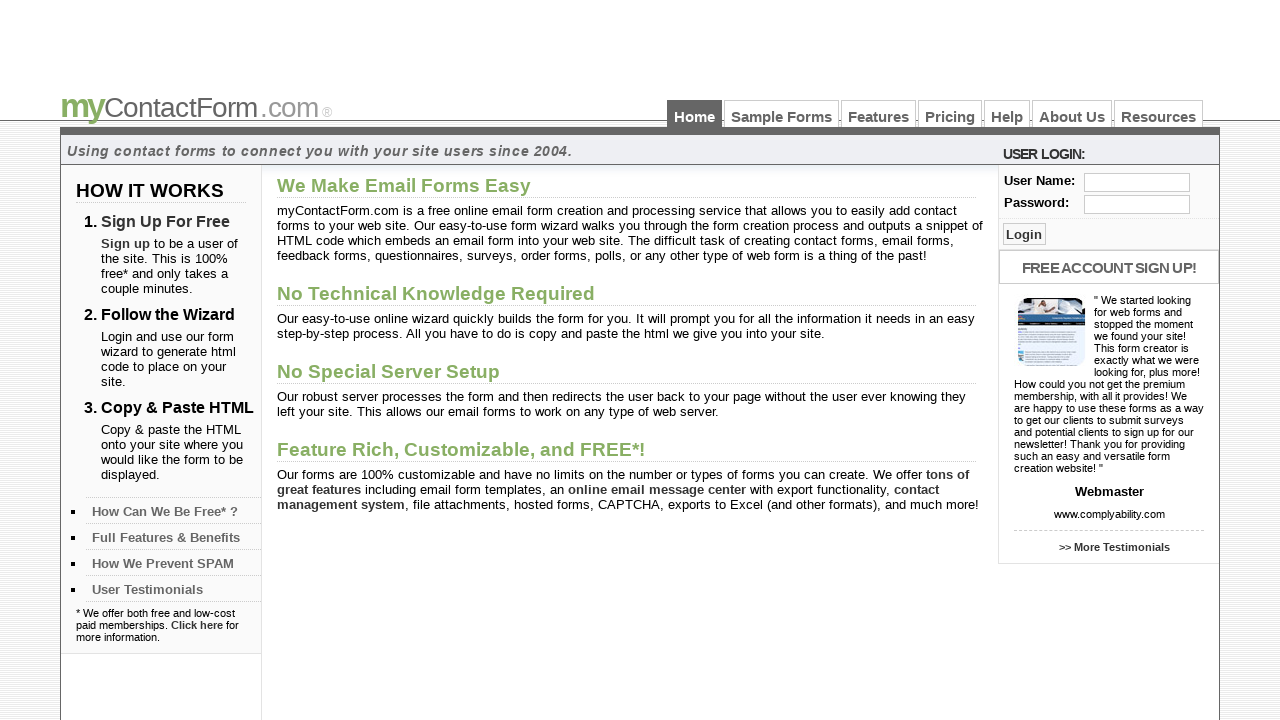

Clicked on Sample Forms link at (782, 114) on text=Sample Forms
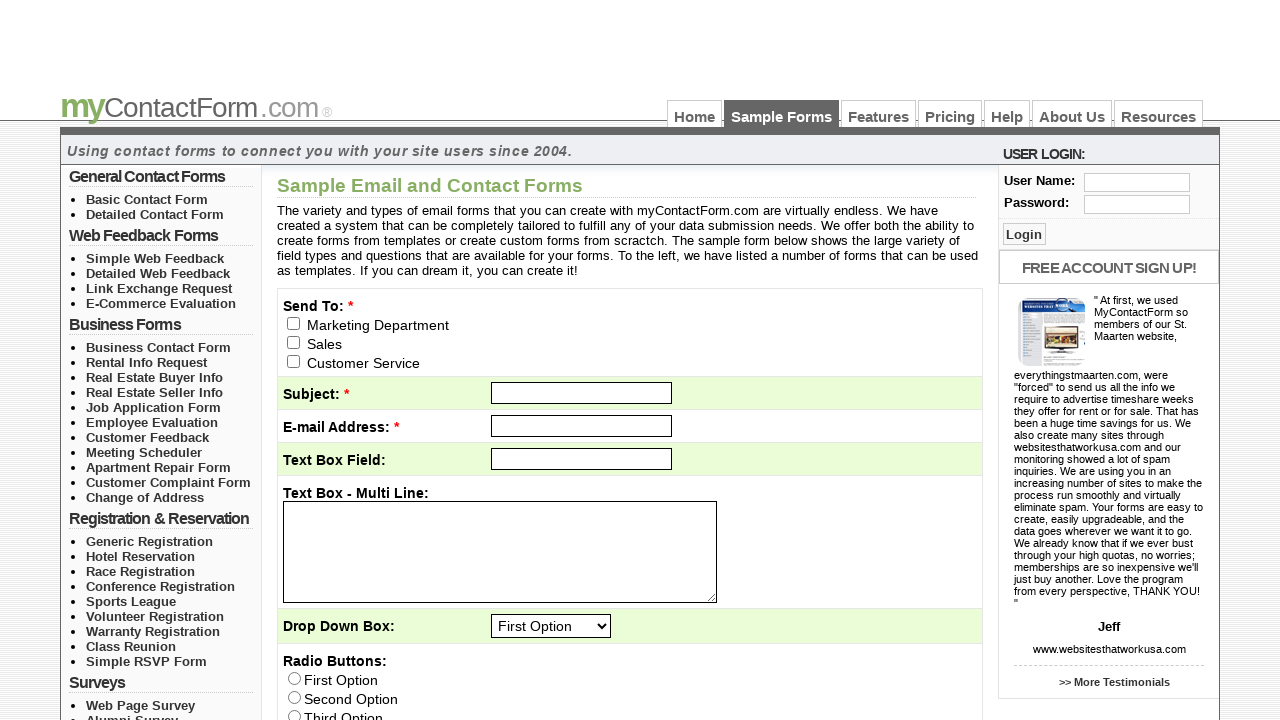

Filled subject field with 'AZOLA' on #subject
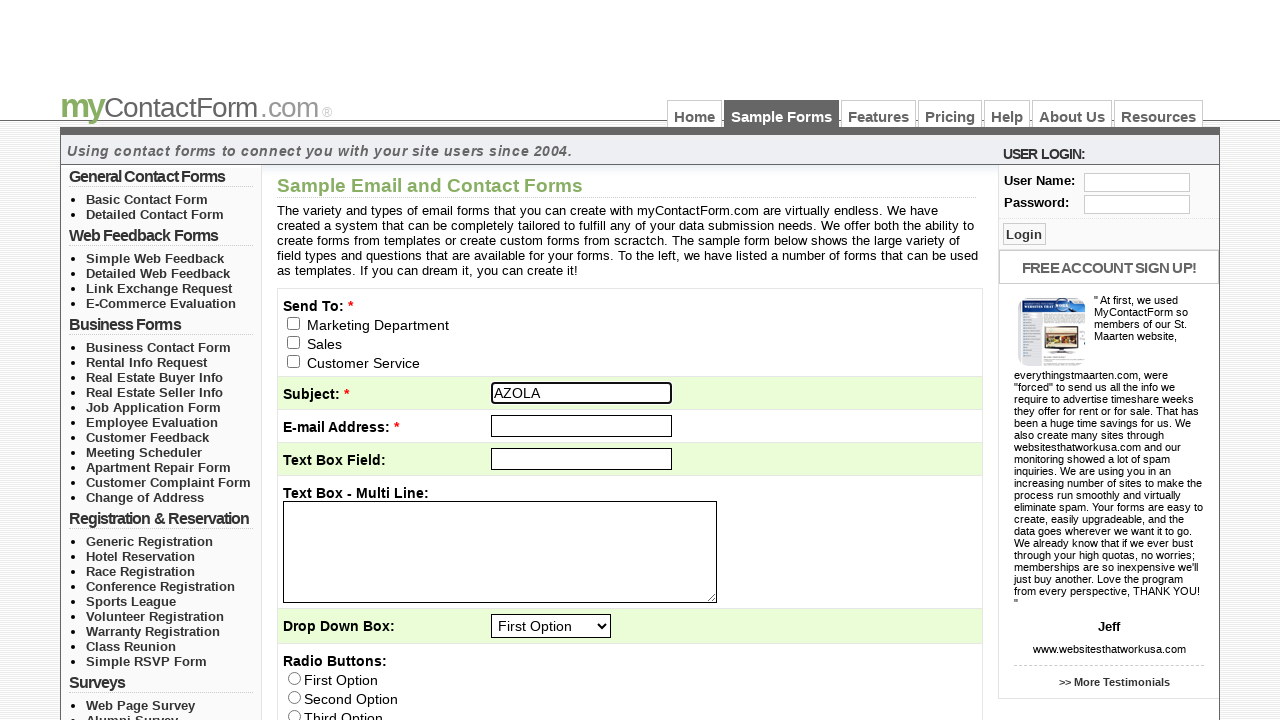

Clicked on q5 form element at (502, 360) on input[name='q5']
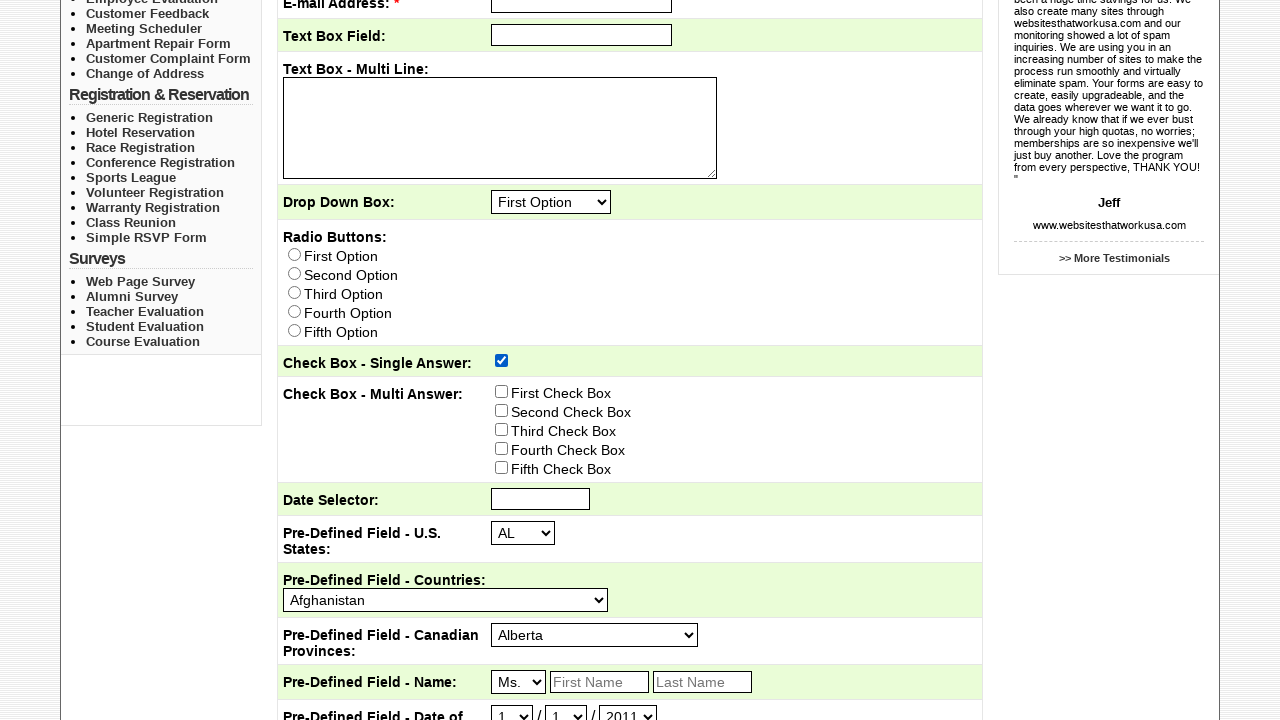

Checked email checkbox with value 1 at (294, 342) on input[name='email_to[]'][value='1']
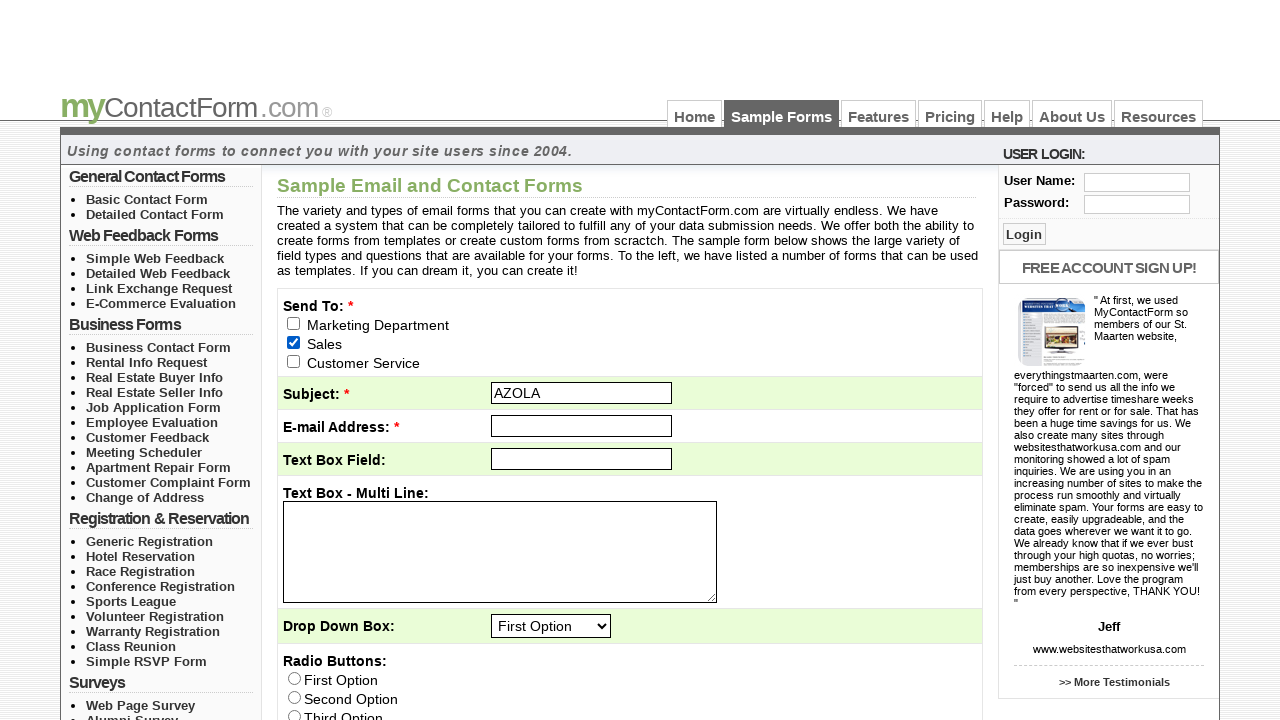

Selected 'Third Option' radio button at (294, 714) on input#q4[value='Third Option']
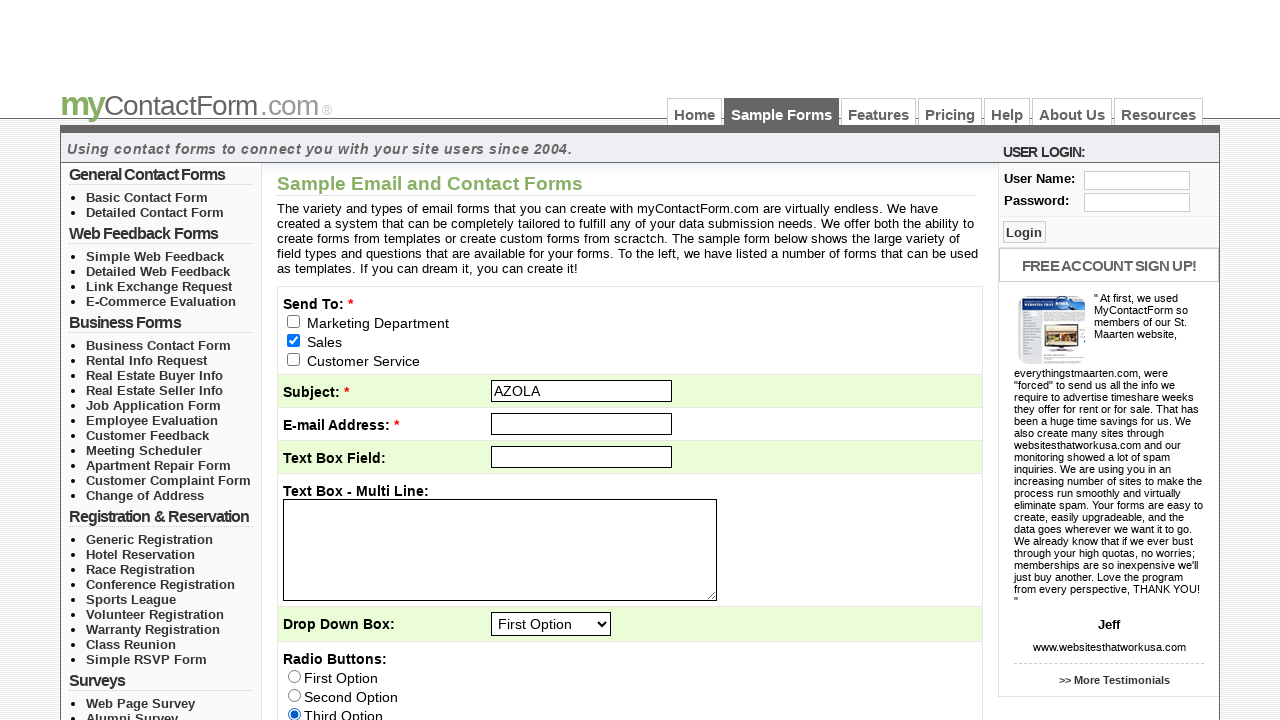

Selected 'Second Option' from dropdown on #q3
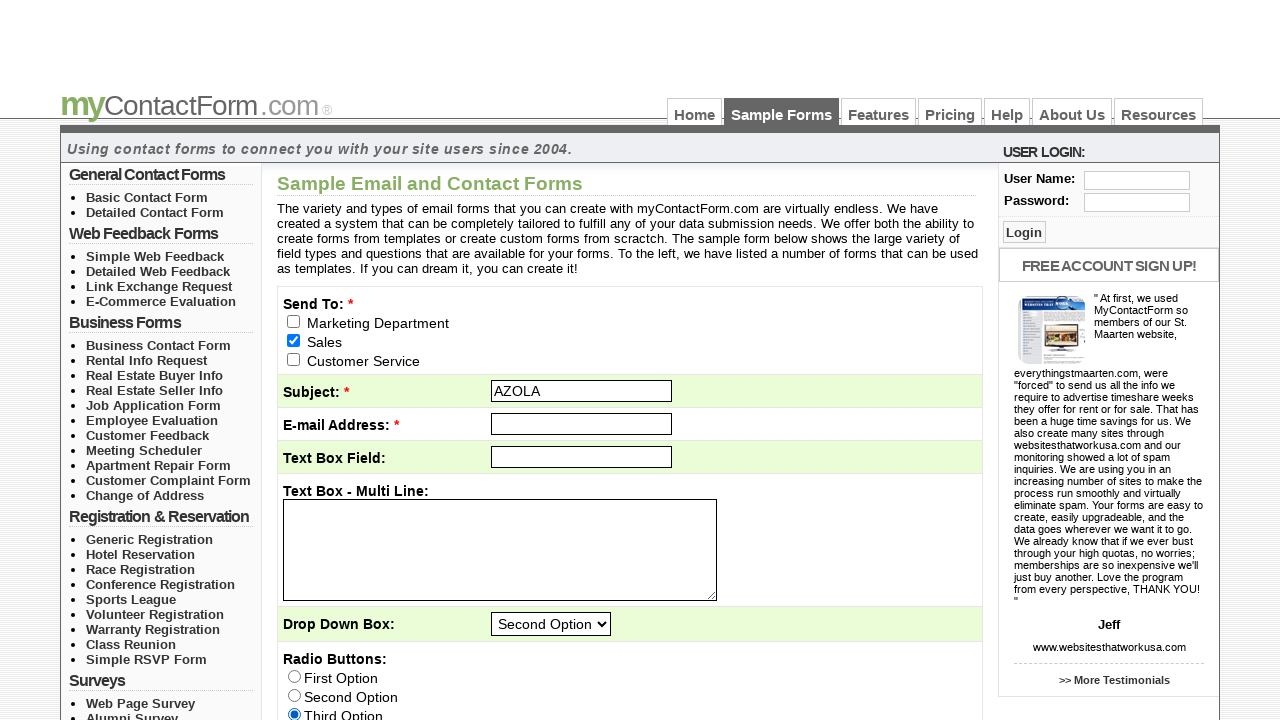

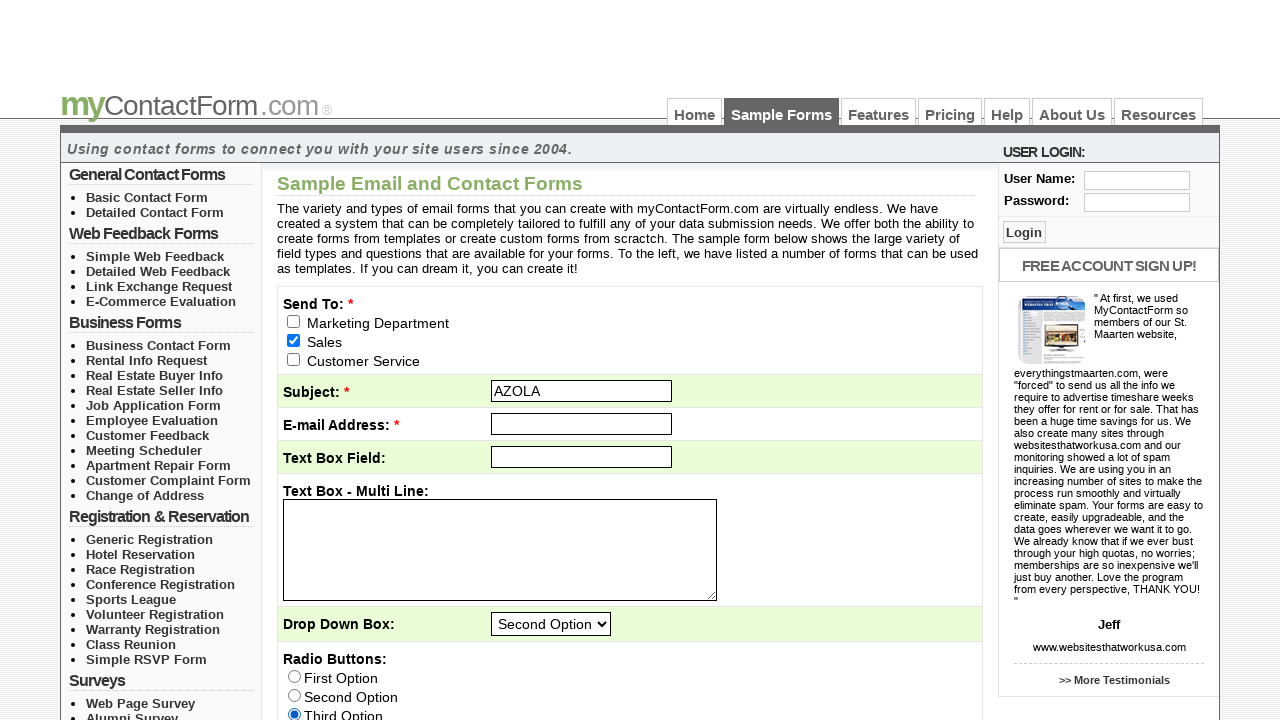